Tests handling of different JavaScript alert types including simple alert, confirm alert, and prompt alert on a demo website

Starting URL: http://demo.automationtesting.in/Alerts.html

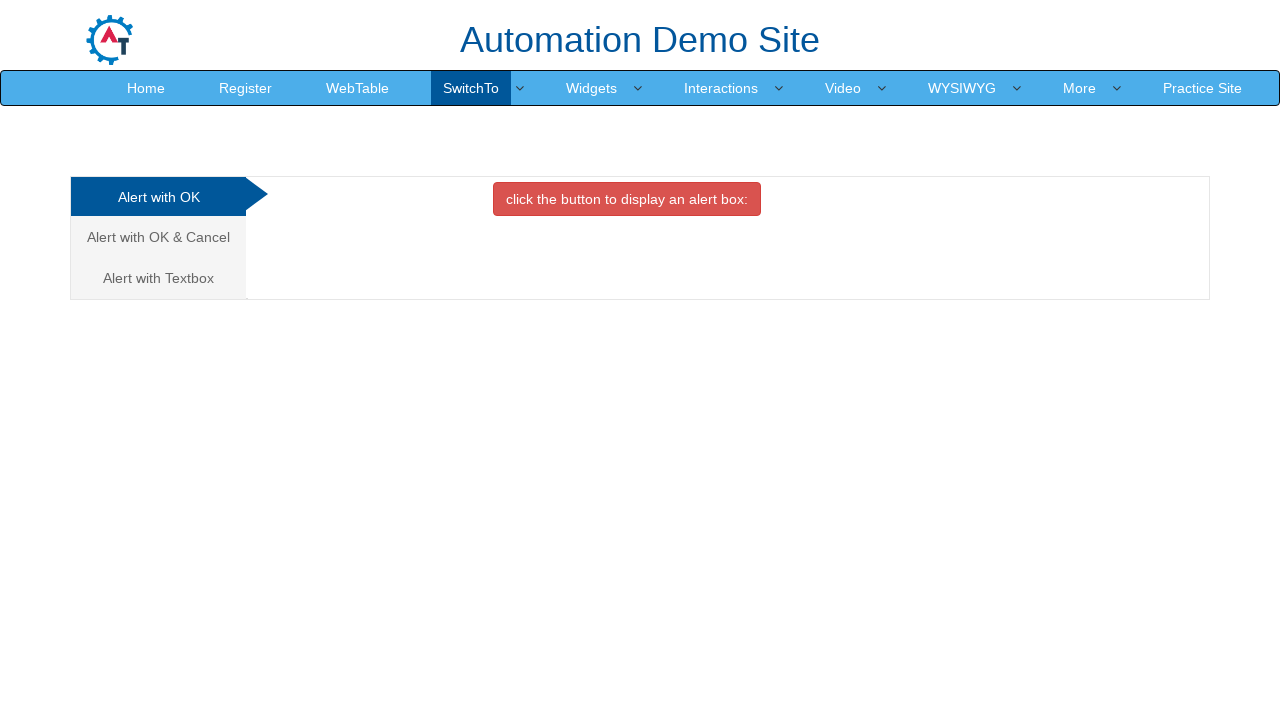

Clicked button to trigger simple alert at (627, 199) on xpath=(//button[contains(text(), 'click the button to')])[1]
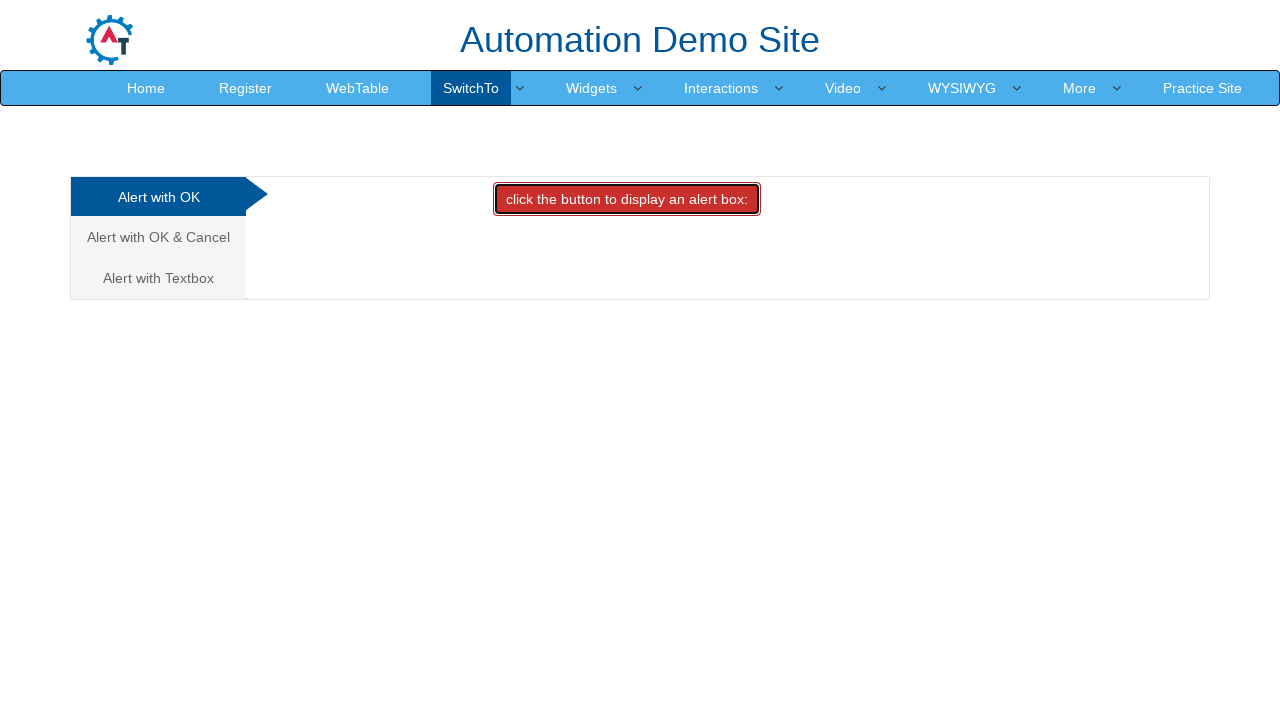

Set up dialog handler to accept alerts
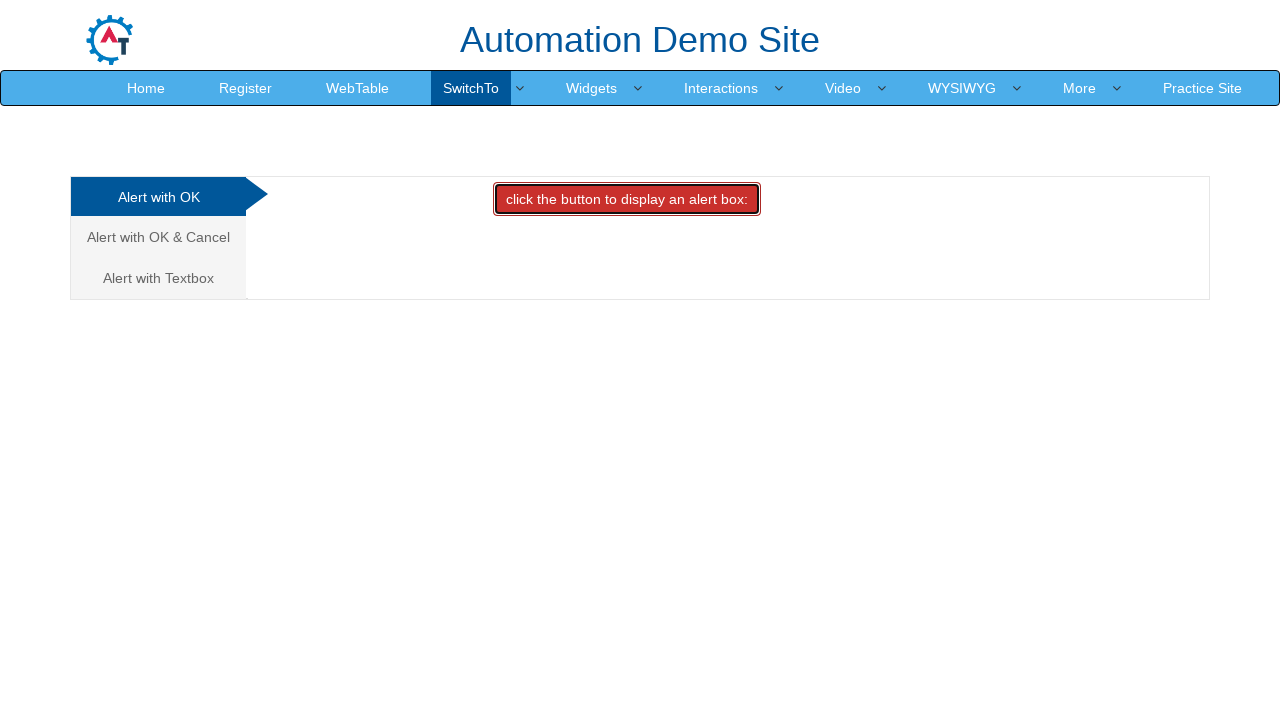

Clicked link to navigate to Alert with OK & Cancel section at (158, 237) on xpath=//a[text()='Alert with OK & Cancel ']
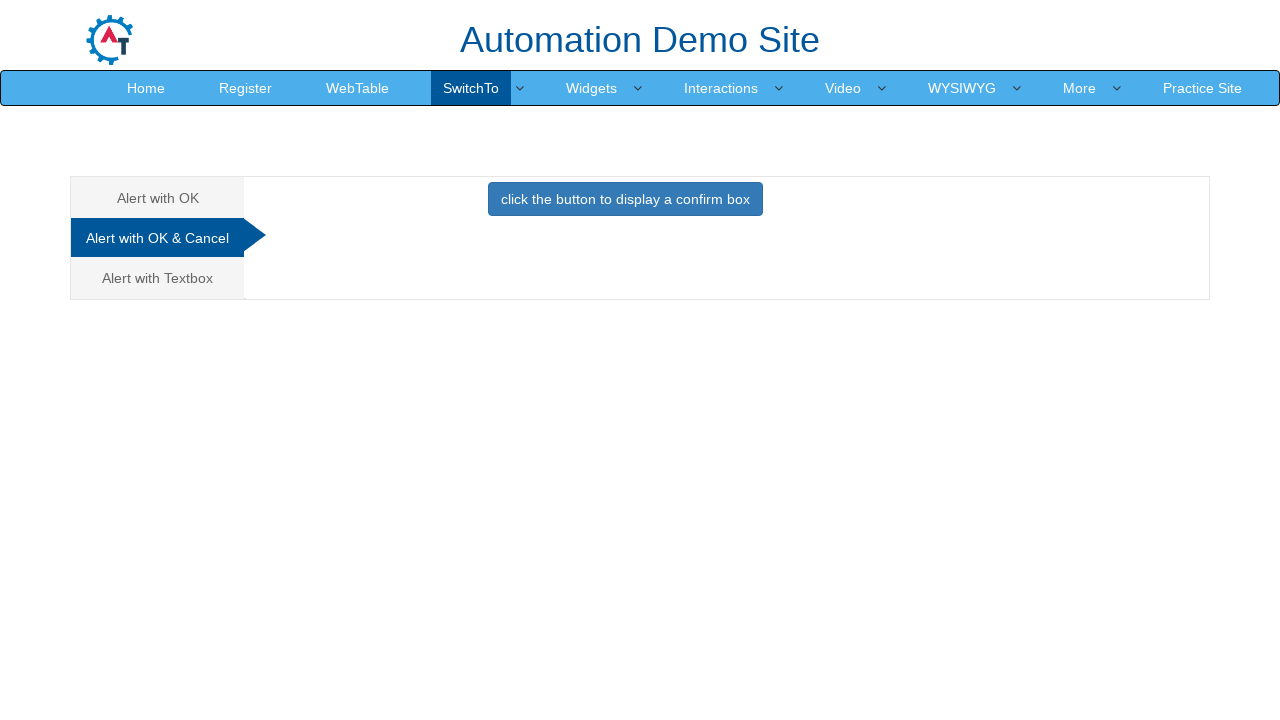

Clicked button to trigger confirm alert at (625, 199) on xpath=//button[contains(text(),'confirm box ')]
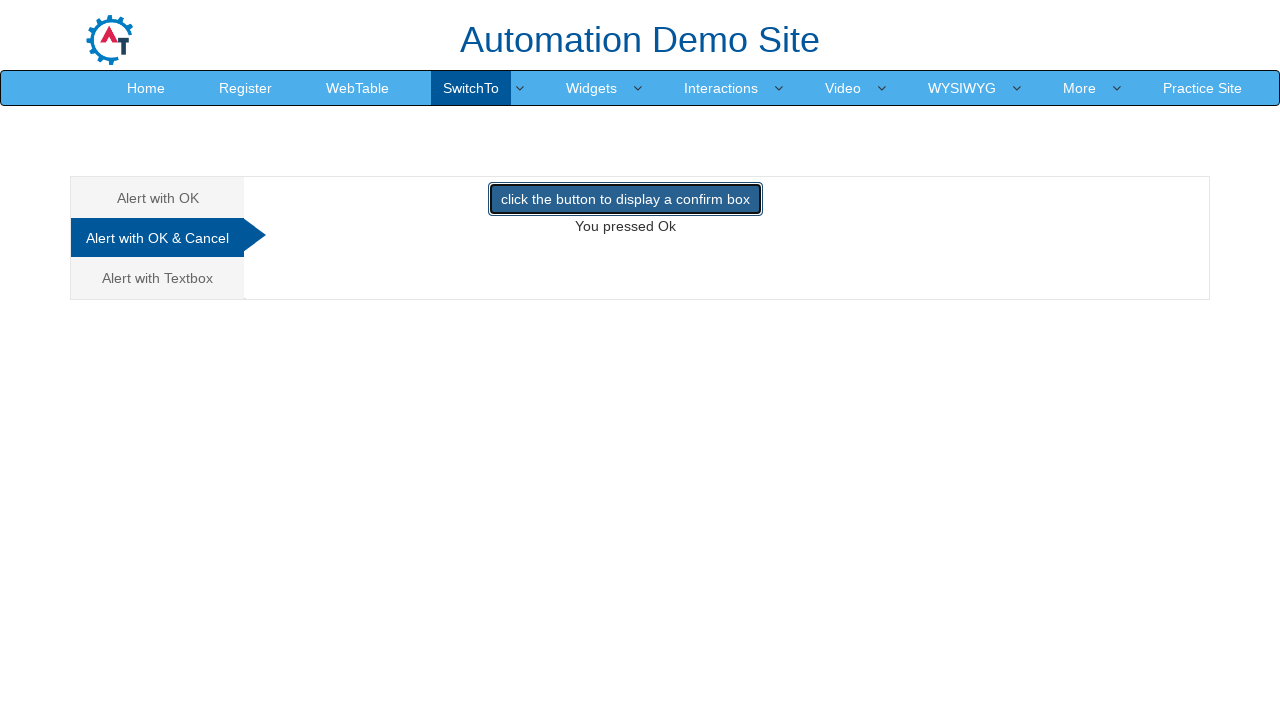

Clicked link to navigate to Alert with Textbox section at (158, 278) on xpath=//a[text()='Alert with Textbox ']
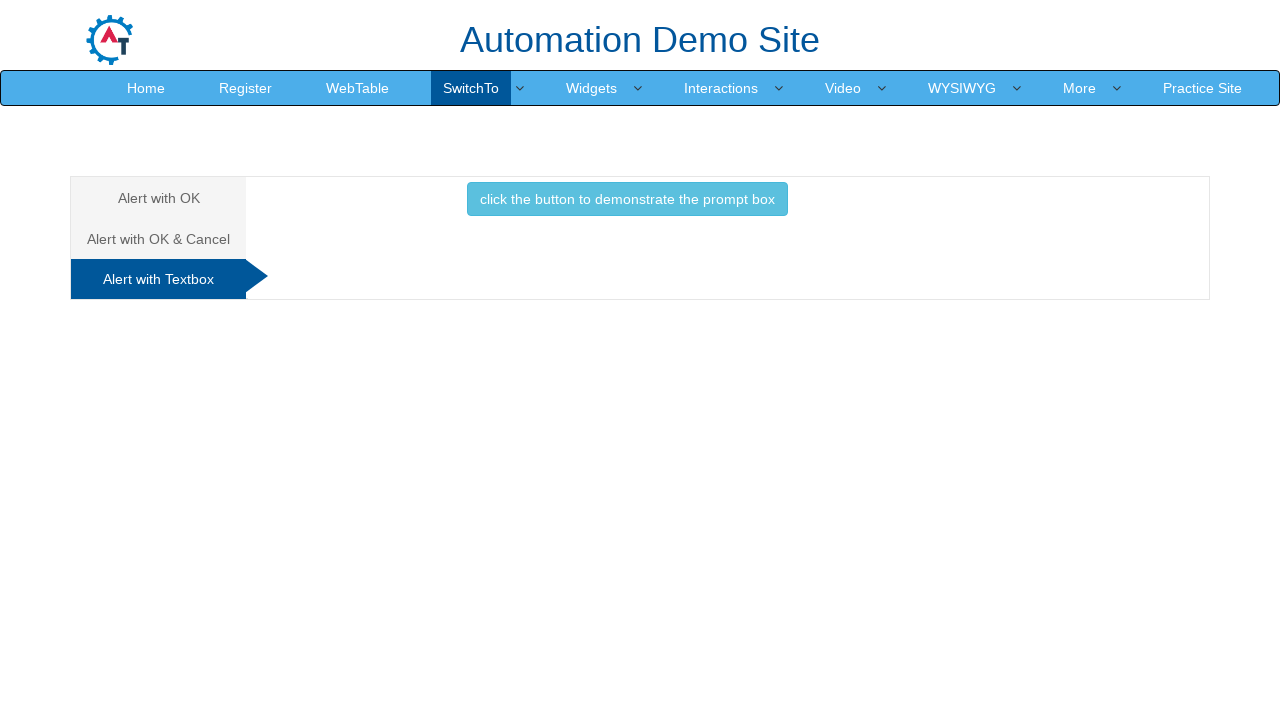

Clicked button to trigger prompt alert at (627, 199) on xpath=//button[contains(text(),'prompt box ')]
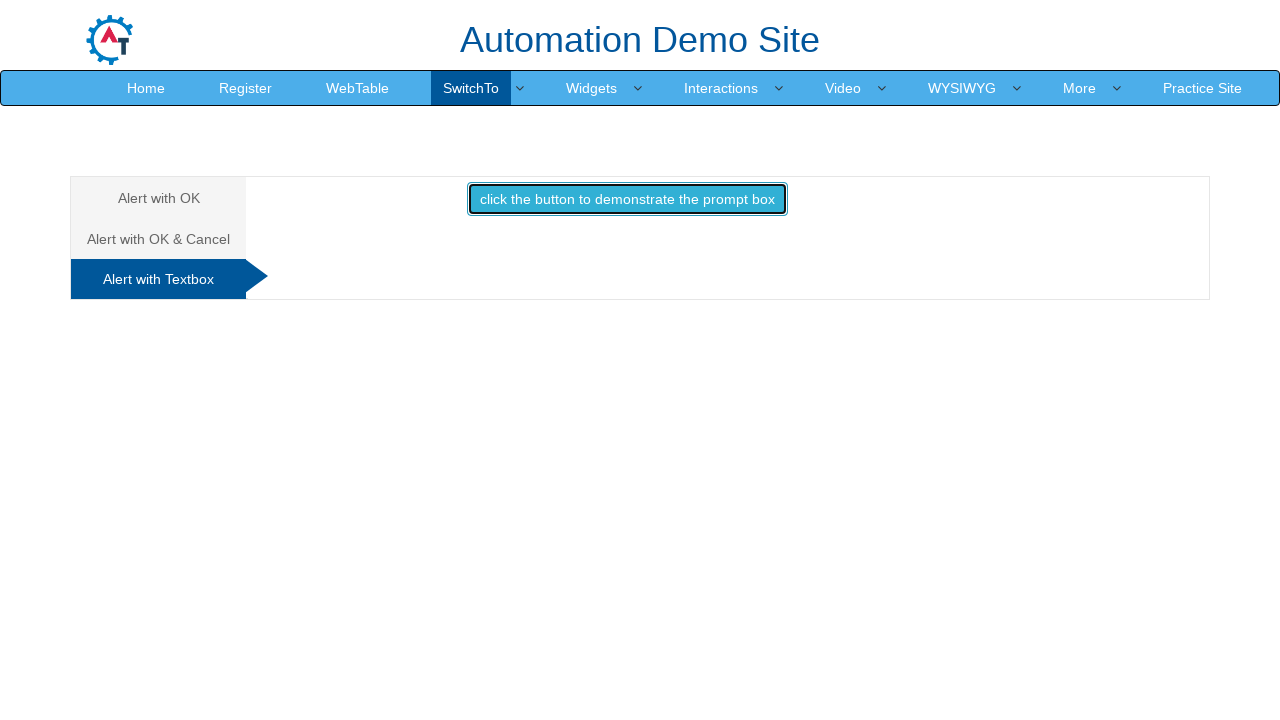

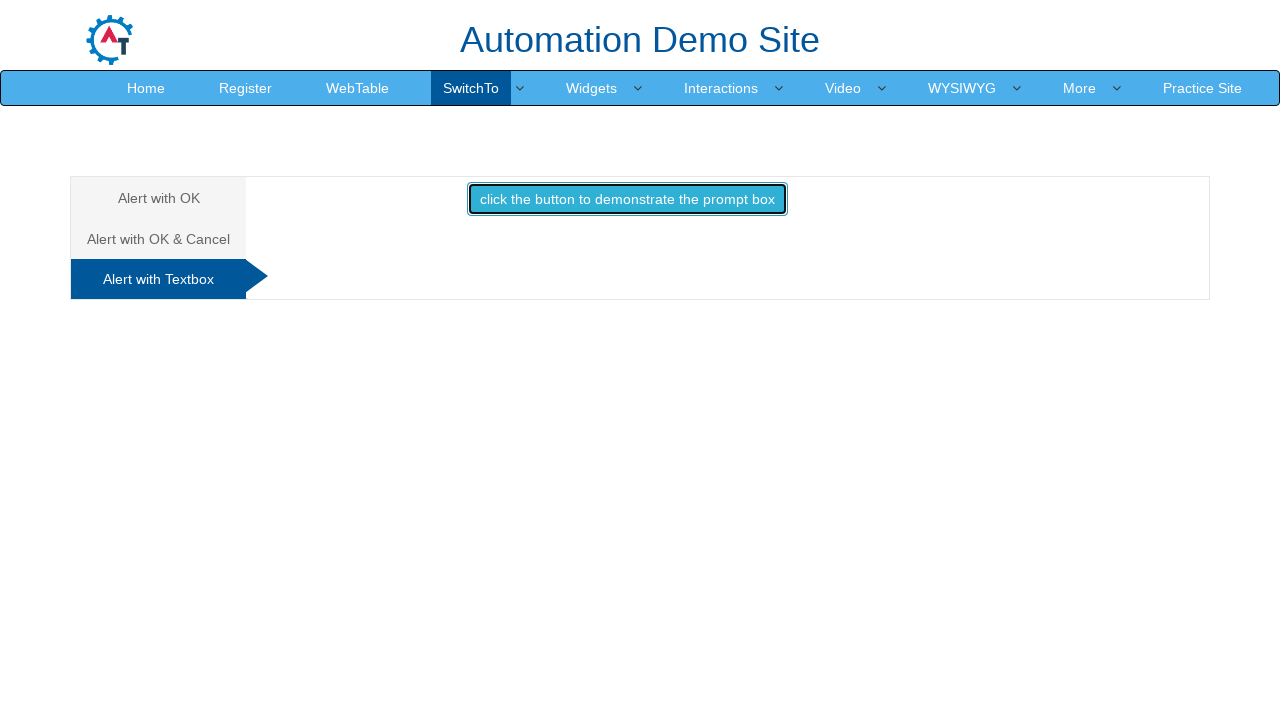